Tests mouse movement and click interactions on a number input field, including clicking at specific coordinates and filling the input with a value

Starting URL: https://the-internet.herokuapp.com/inputs

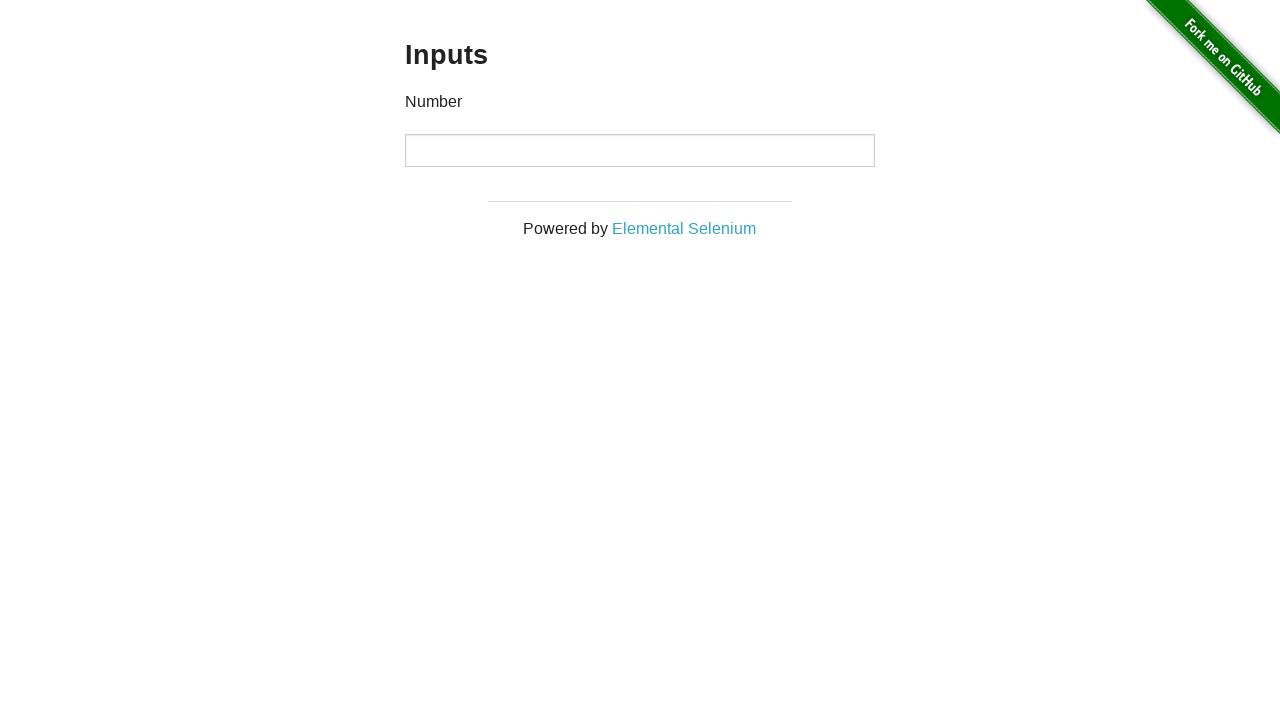

Filled number input with long numeric value on input[type='number']
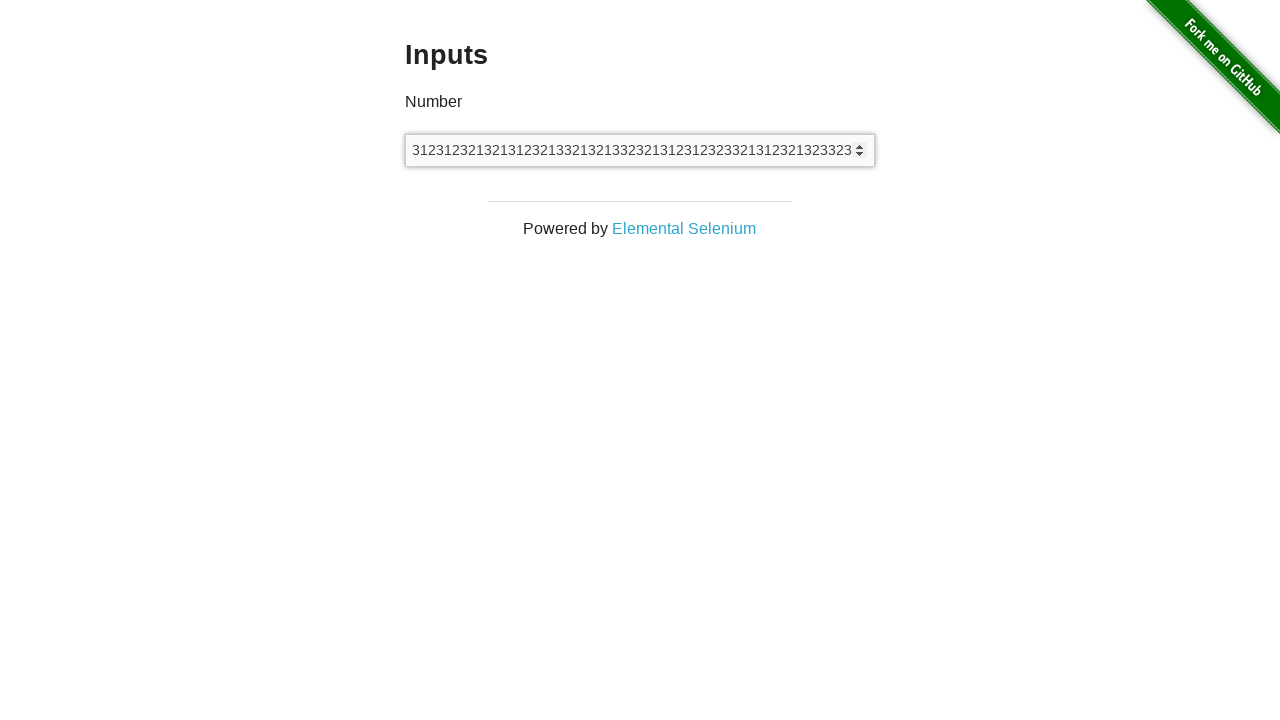

Retrieved bounding box coordinates of number input element
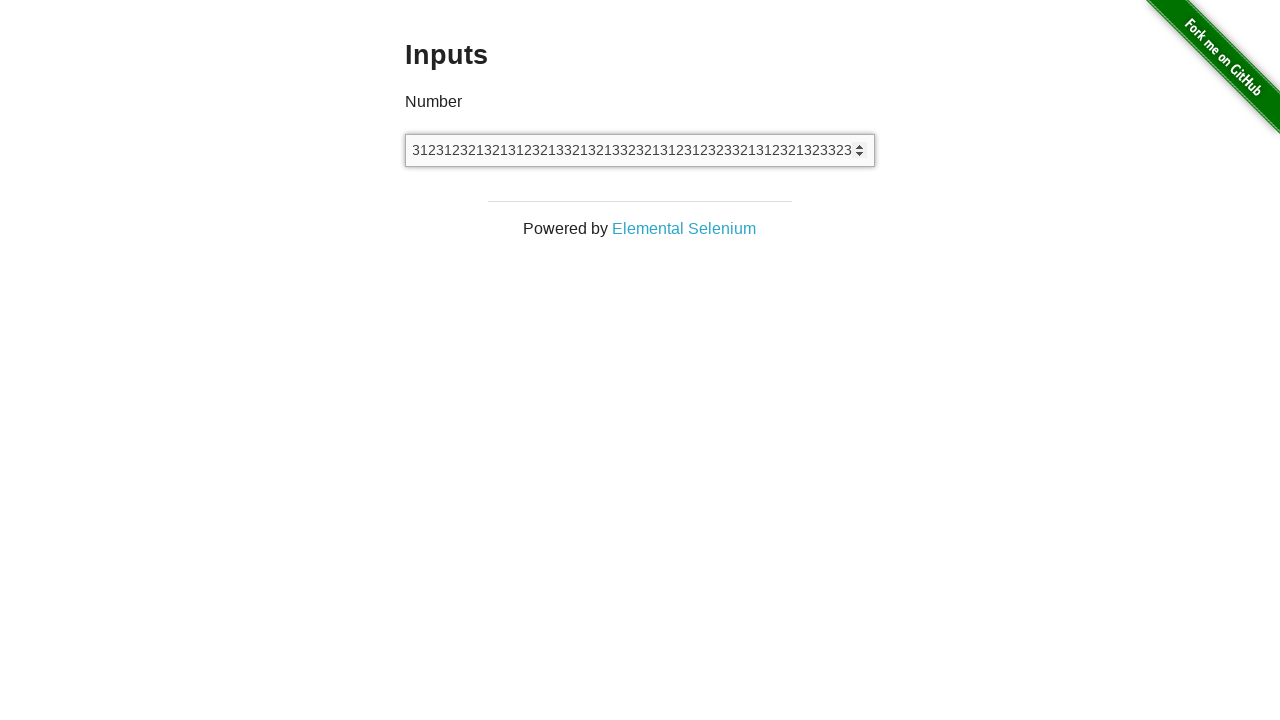

Moved mouse to top-left corner of number input at (405, 134)
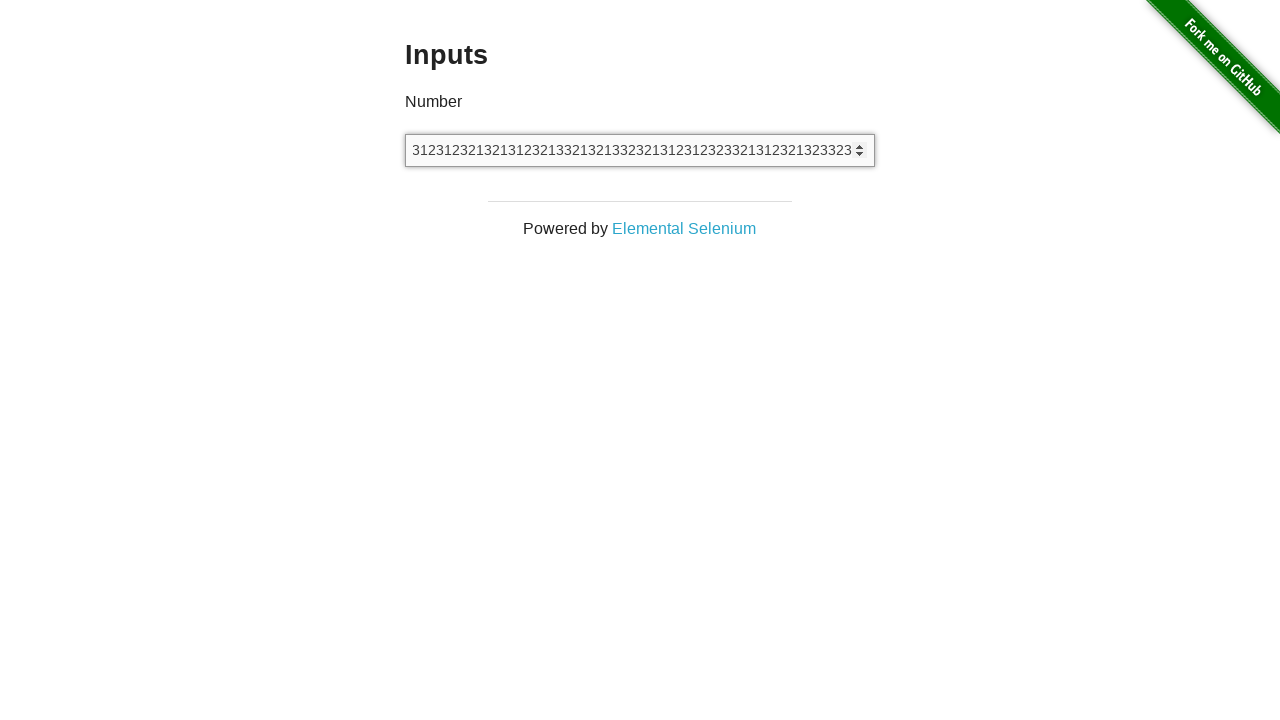

Clicked at top-left corner of number input at (405, 134)
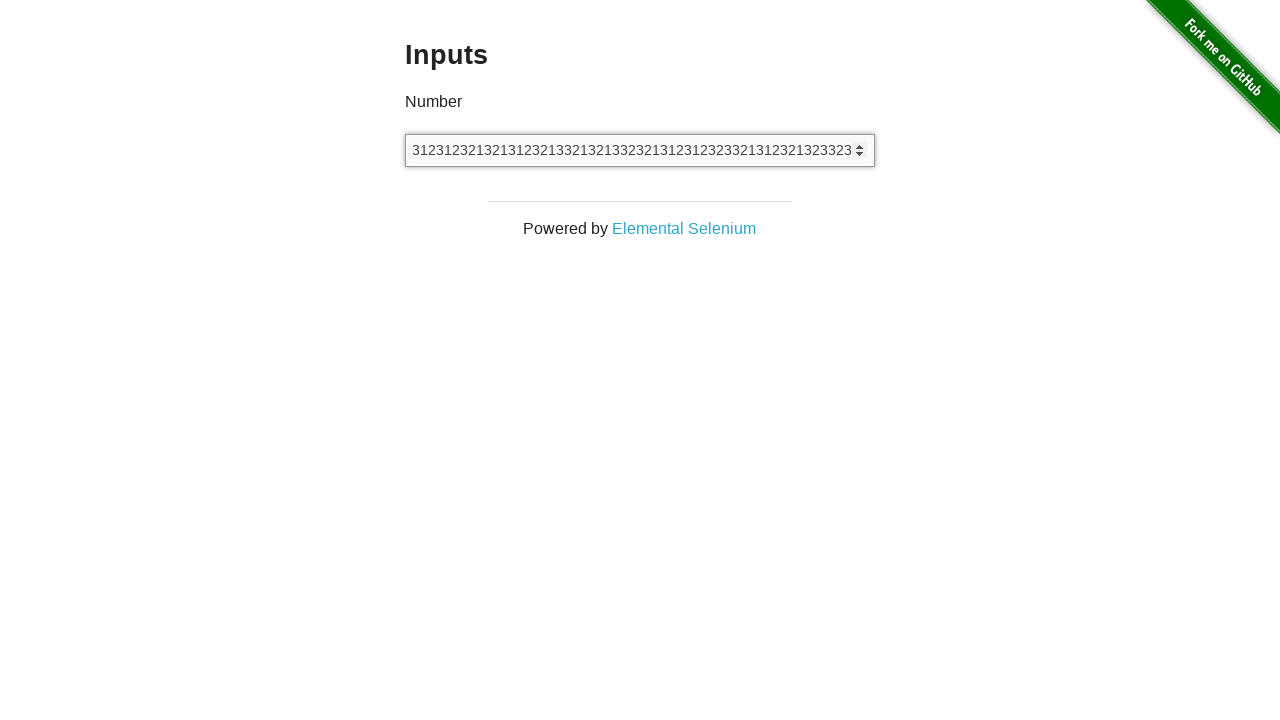

Moved mouse to center of number input at (640, 150)
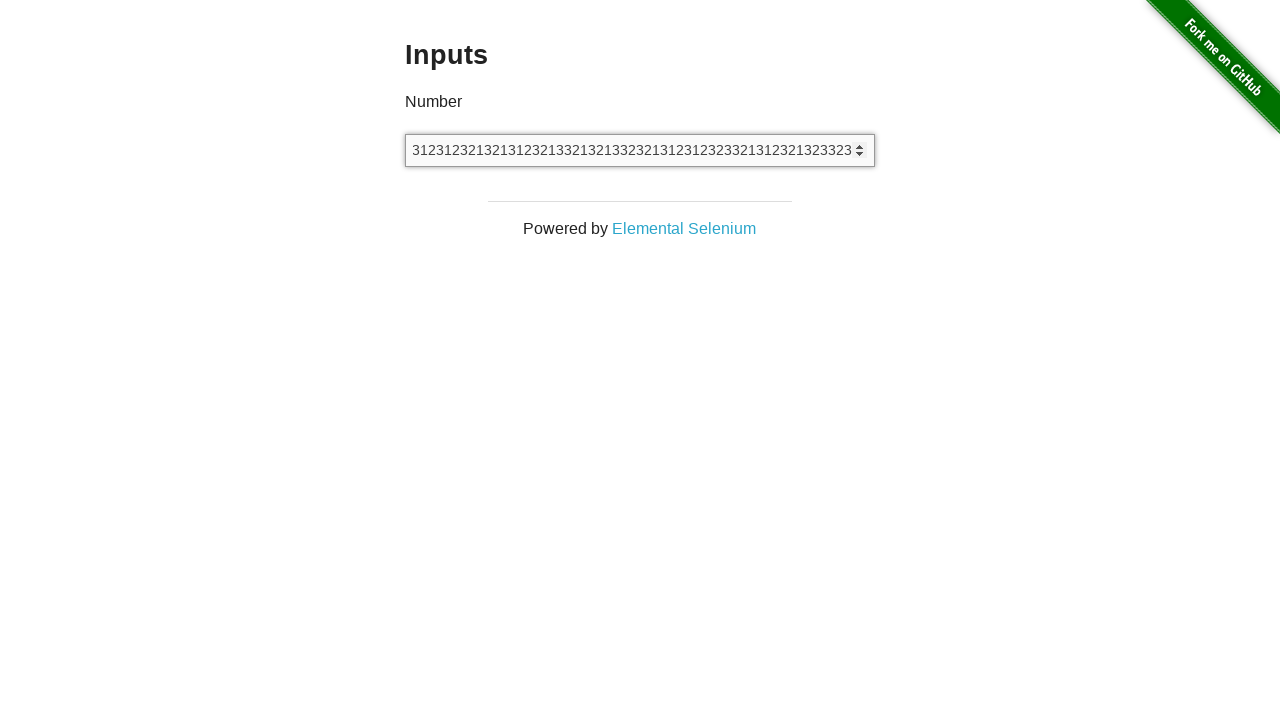

Clicked at center of number input at (640, 150)
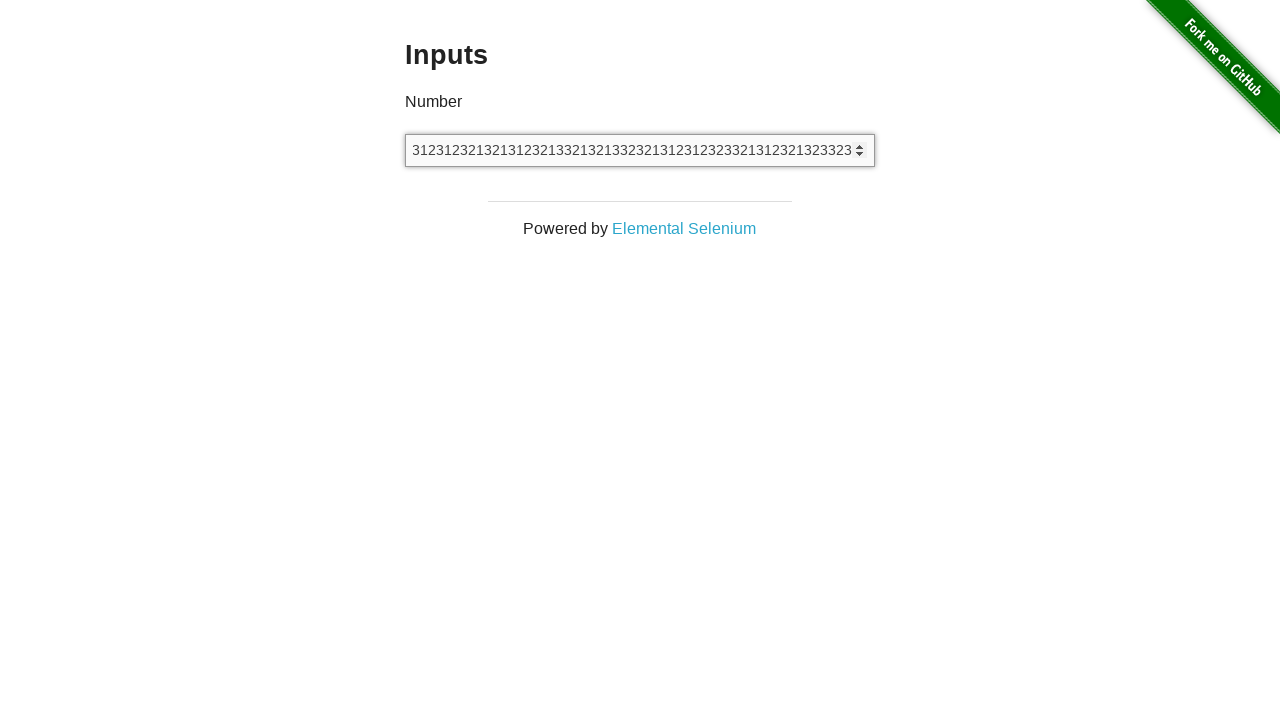

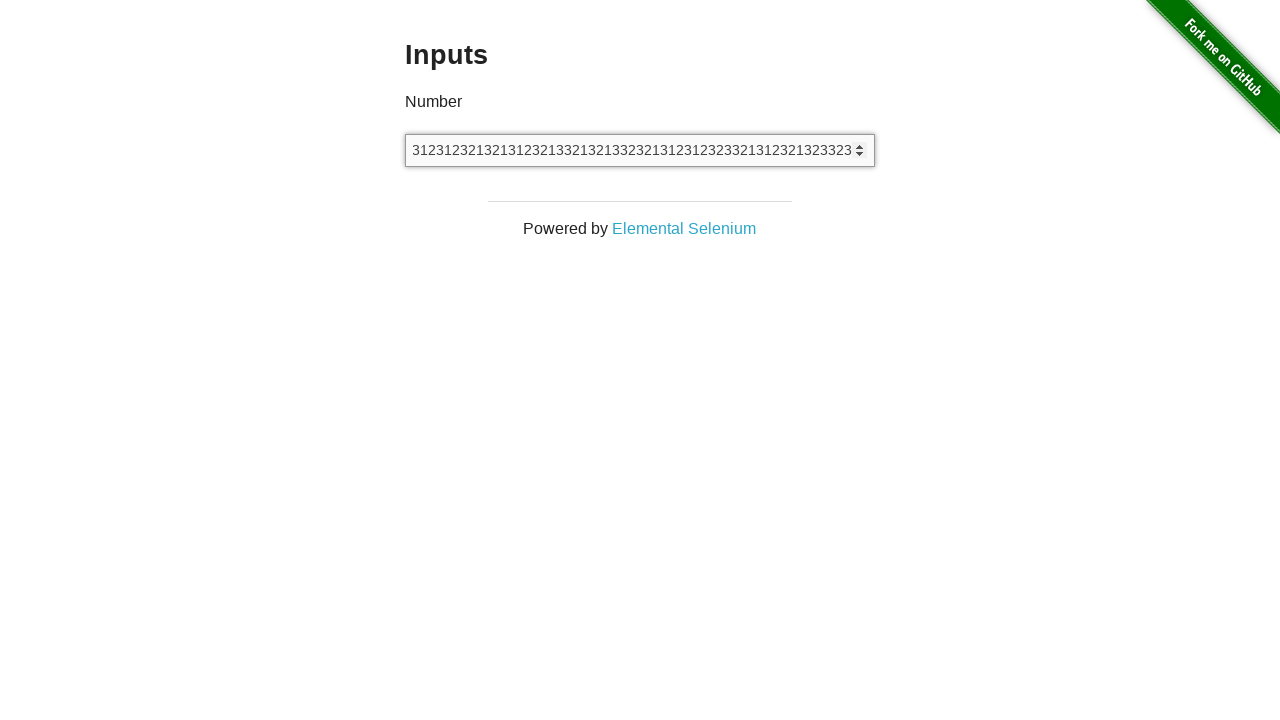